Tests tooltip functionality by switching to an iframe and verifying the tooltip attribute on an input field

Starting URL: https://jqueryui.com/tooltip/

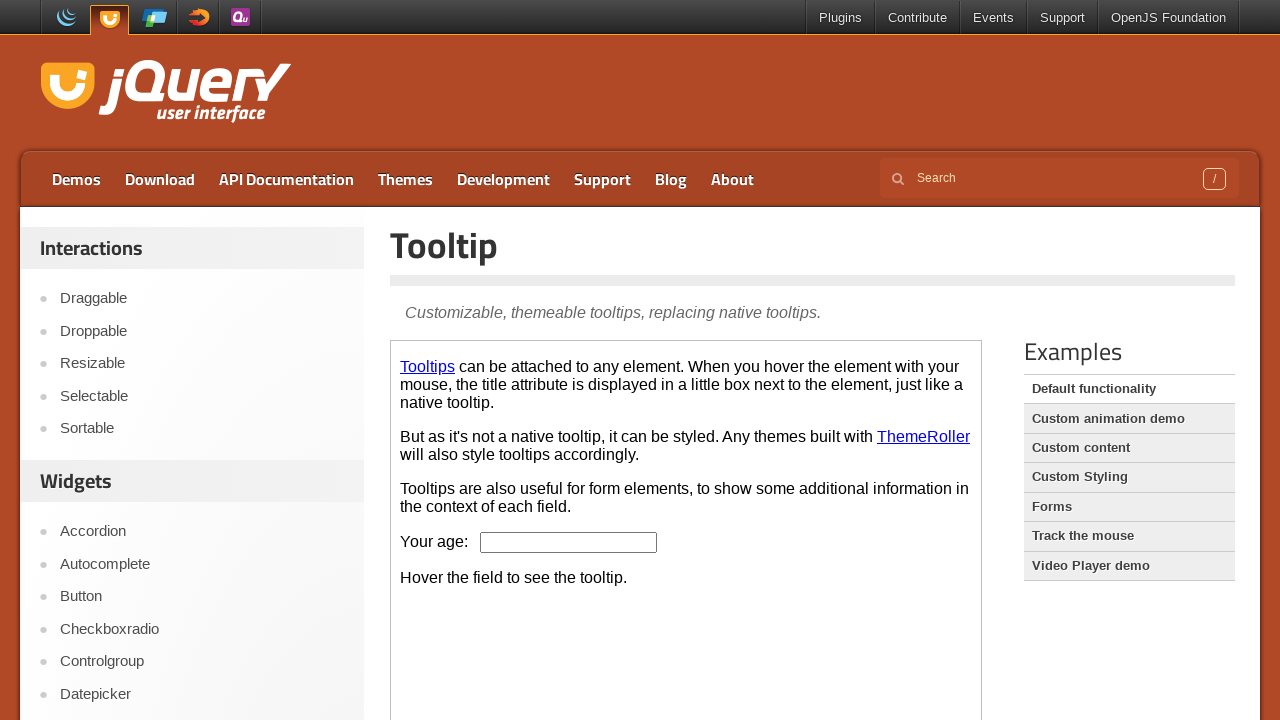

Located demo iframe
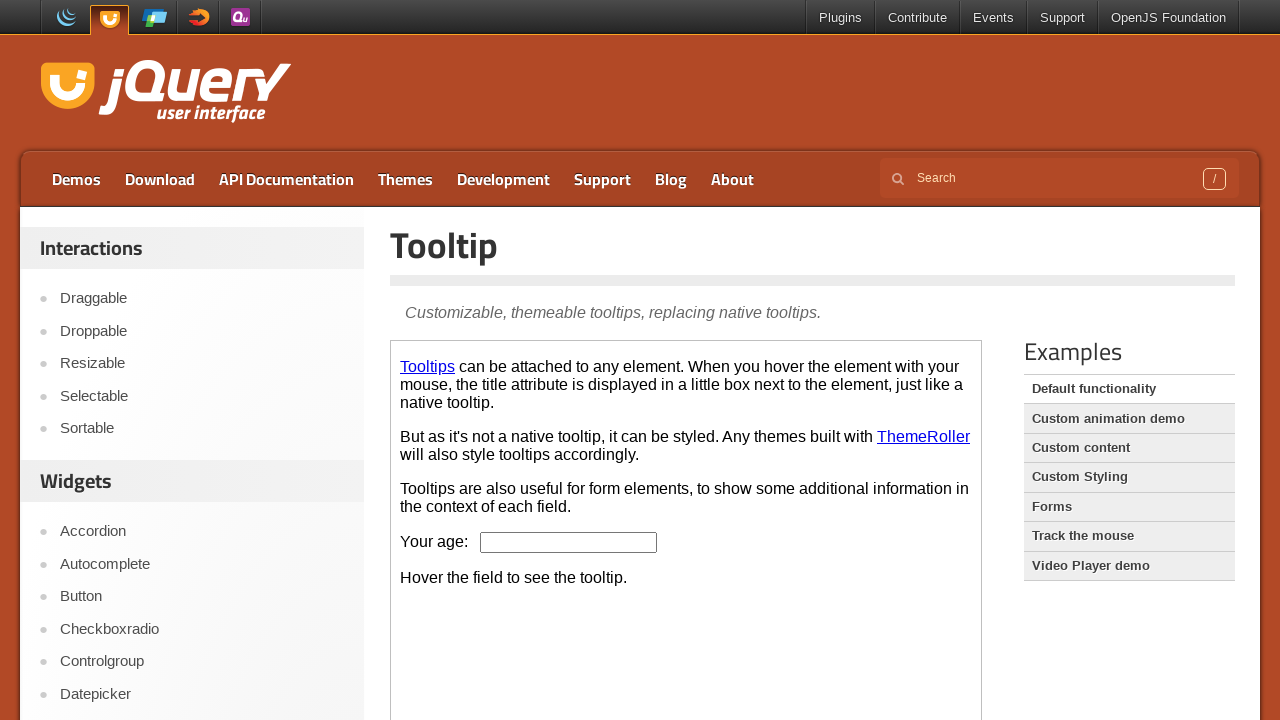

Located age input field in iframe
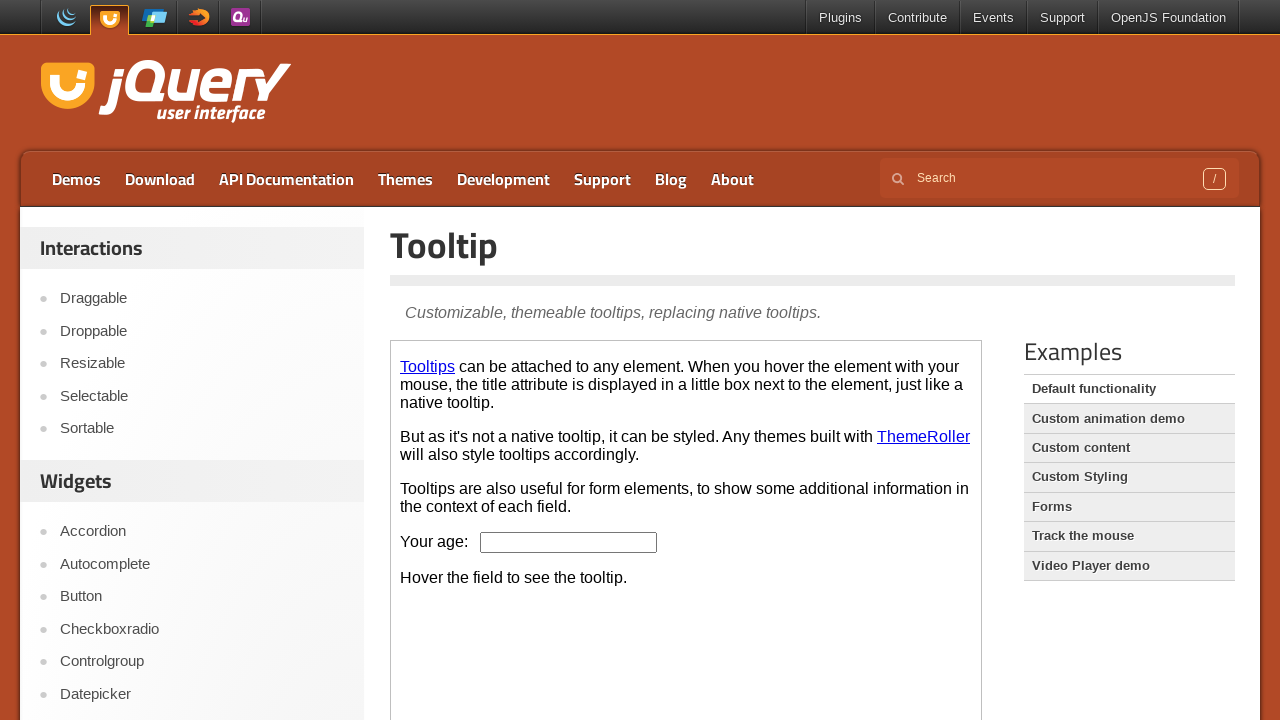

Age input field became visible
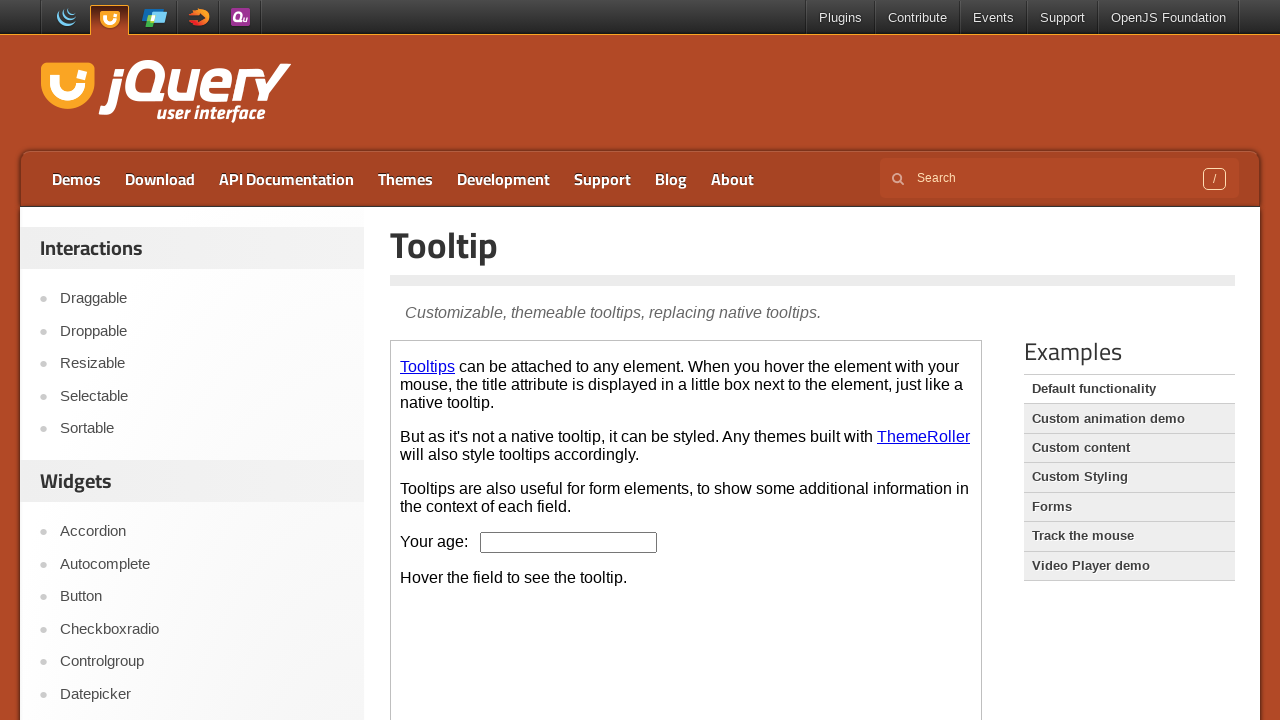

Hovered over age input field to trigger tooltip at (569, 542) on iframe.demo-frame >> internal:control=enter-frame >> input#age
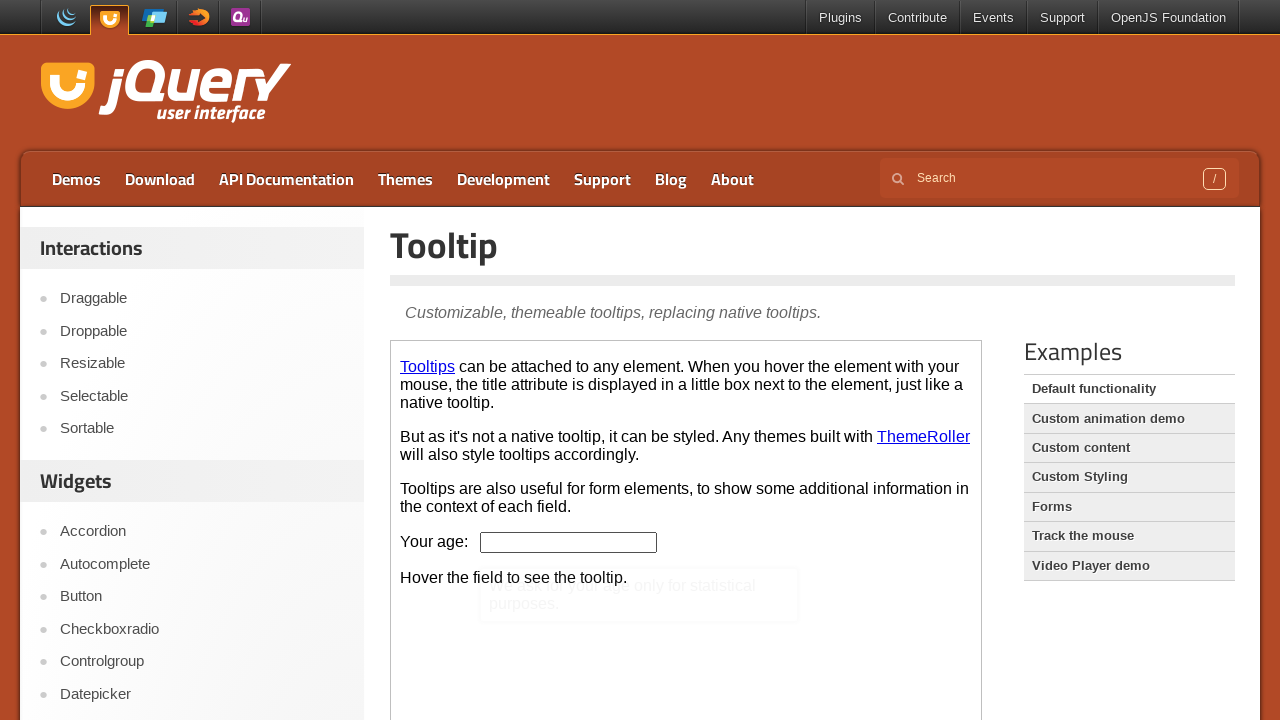

Retrieved tooltip title attribute: 
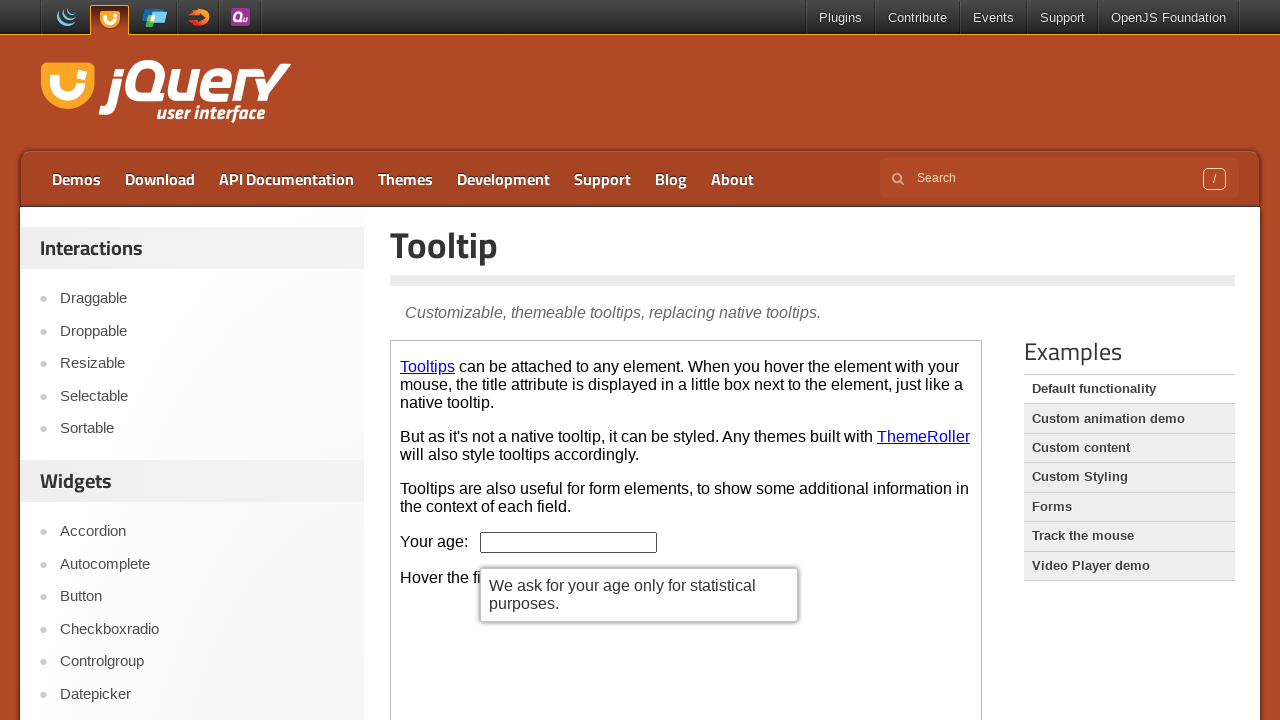

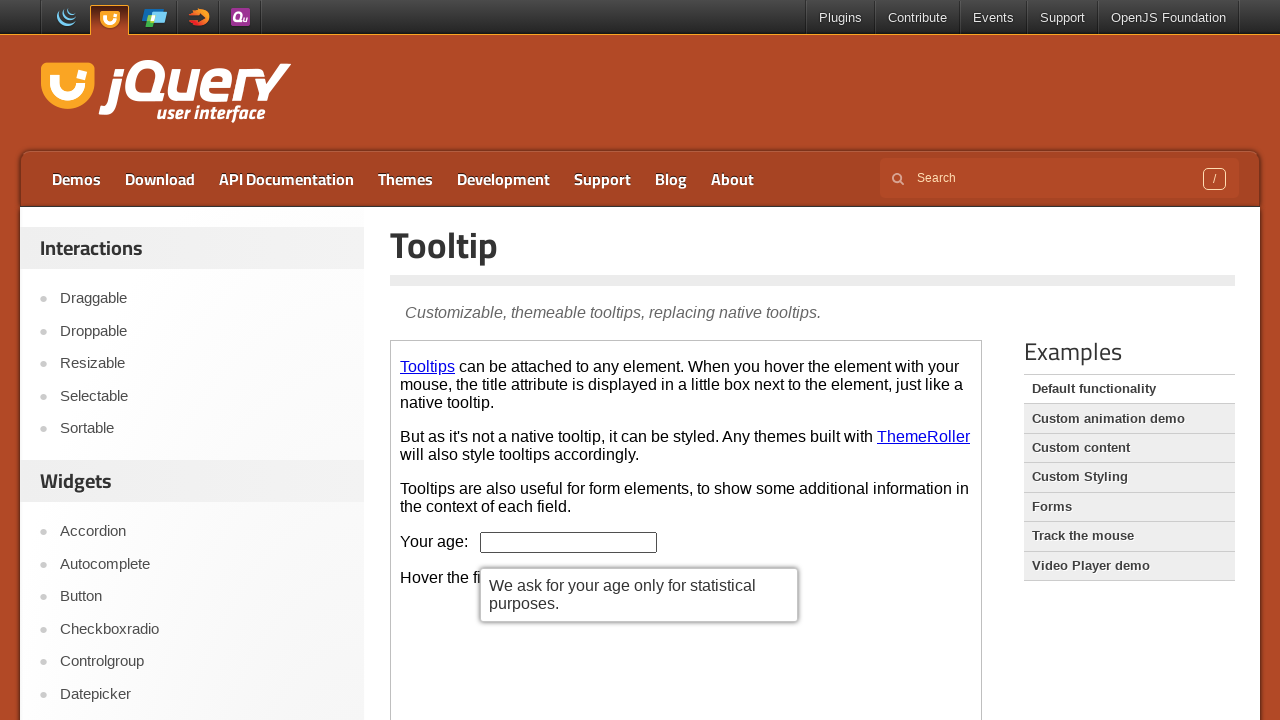